Tests a wait functionality demo page by clicking a button and waiting for a paragraph element to appear on the page

Starting URL: https://testeroprogramowania.github.io/selenium/wait.html

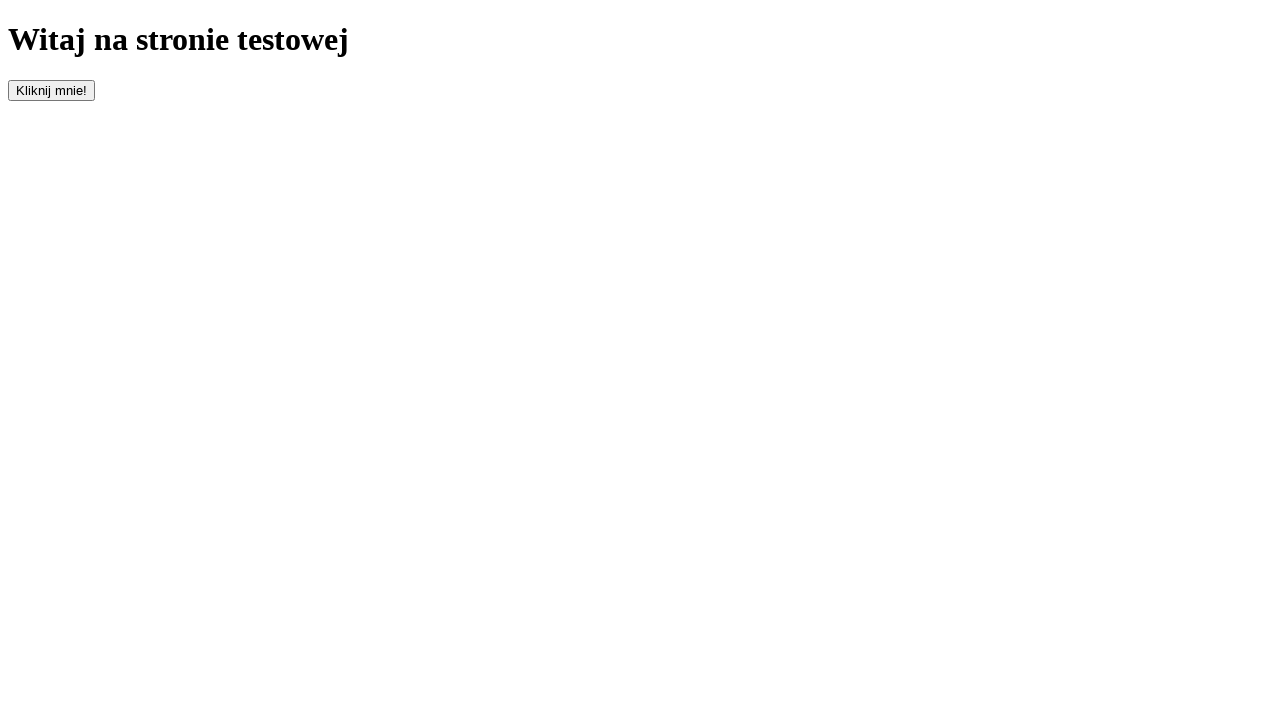

Navigated to wait functionality demo page
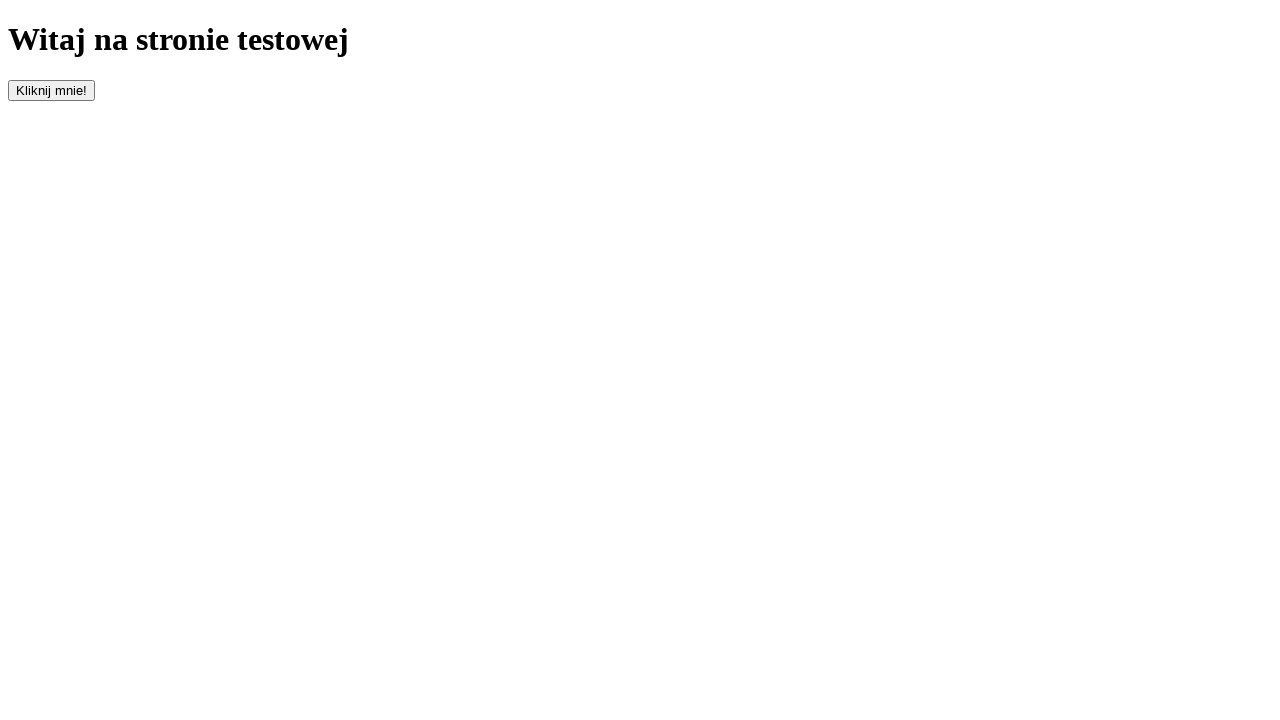

Clicked button to trigger element appearance at (52, 90) on #clickOnMe
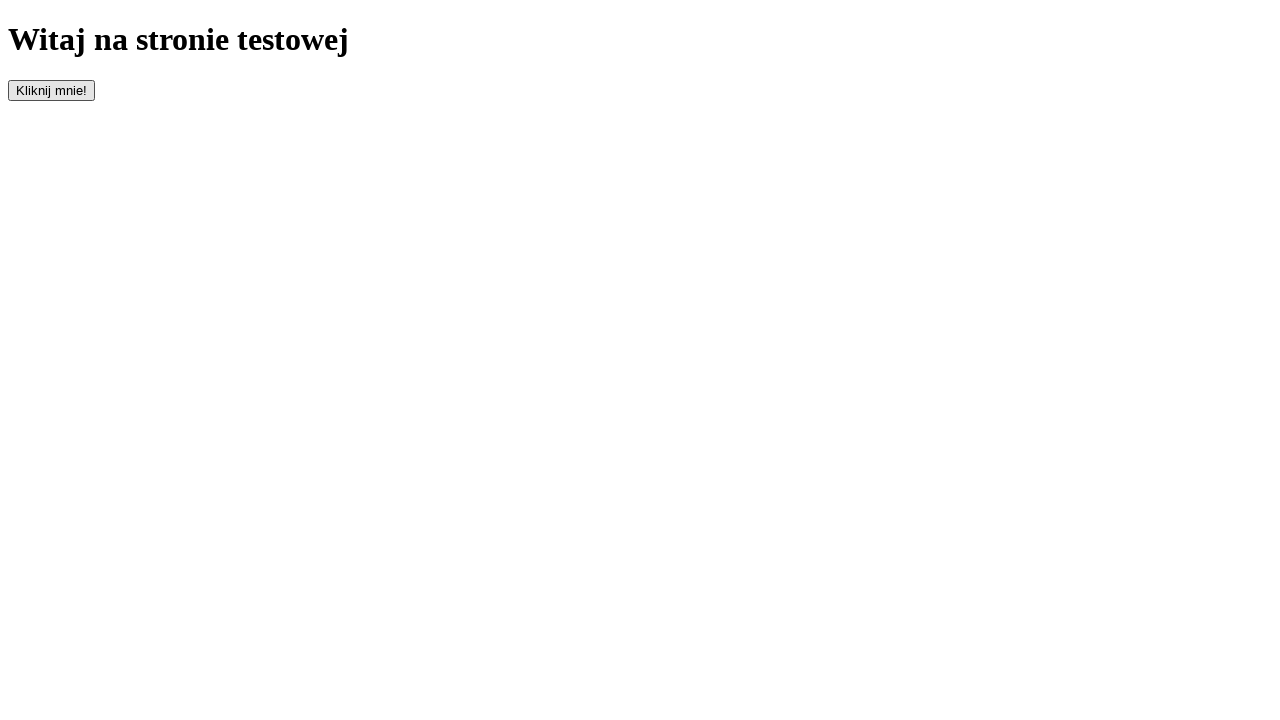

Paragraph element appeared on the page
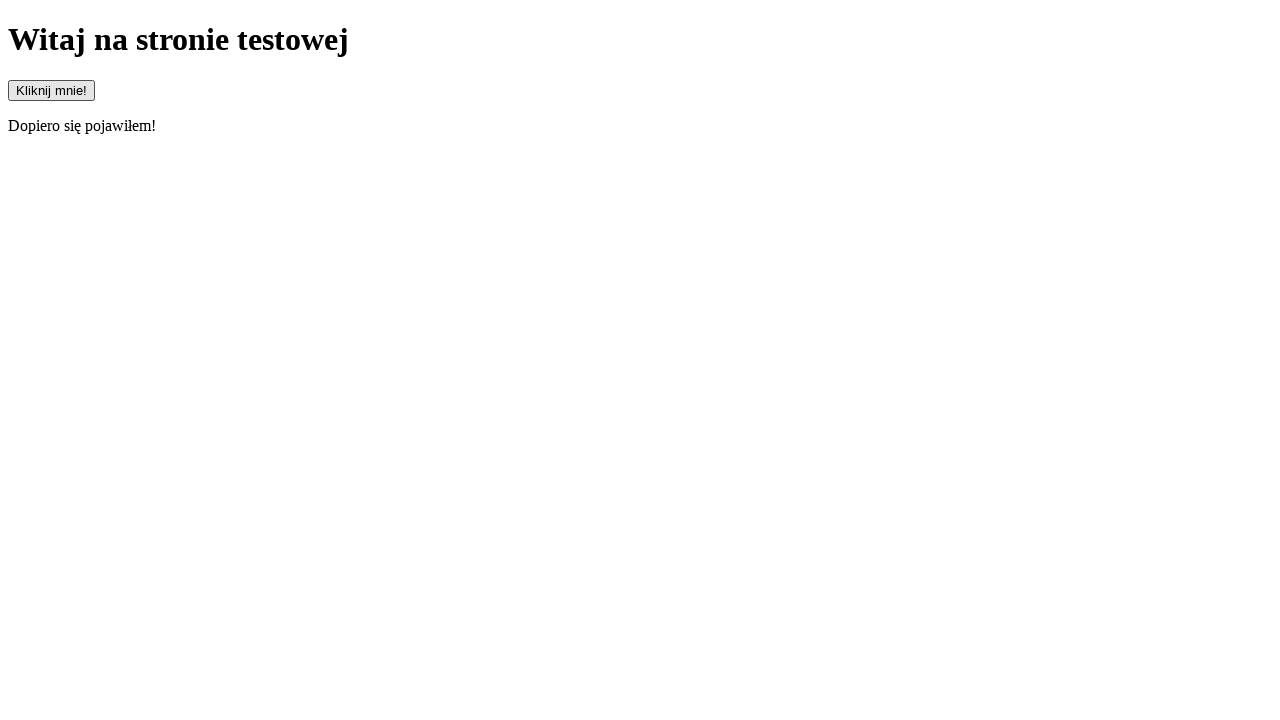

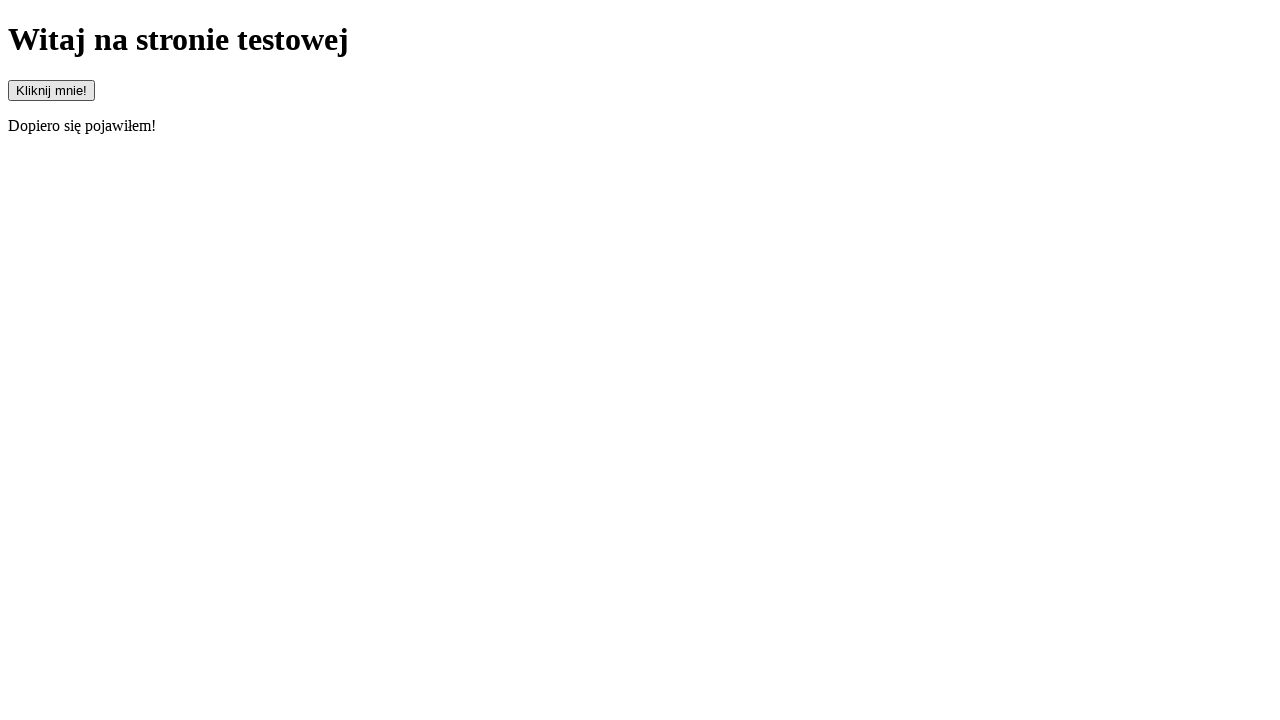